Navigates to TechPro Education website and verifies the page loads

Starting URL: https://techproeducation.com

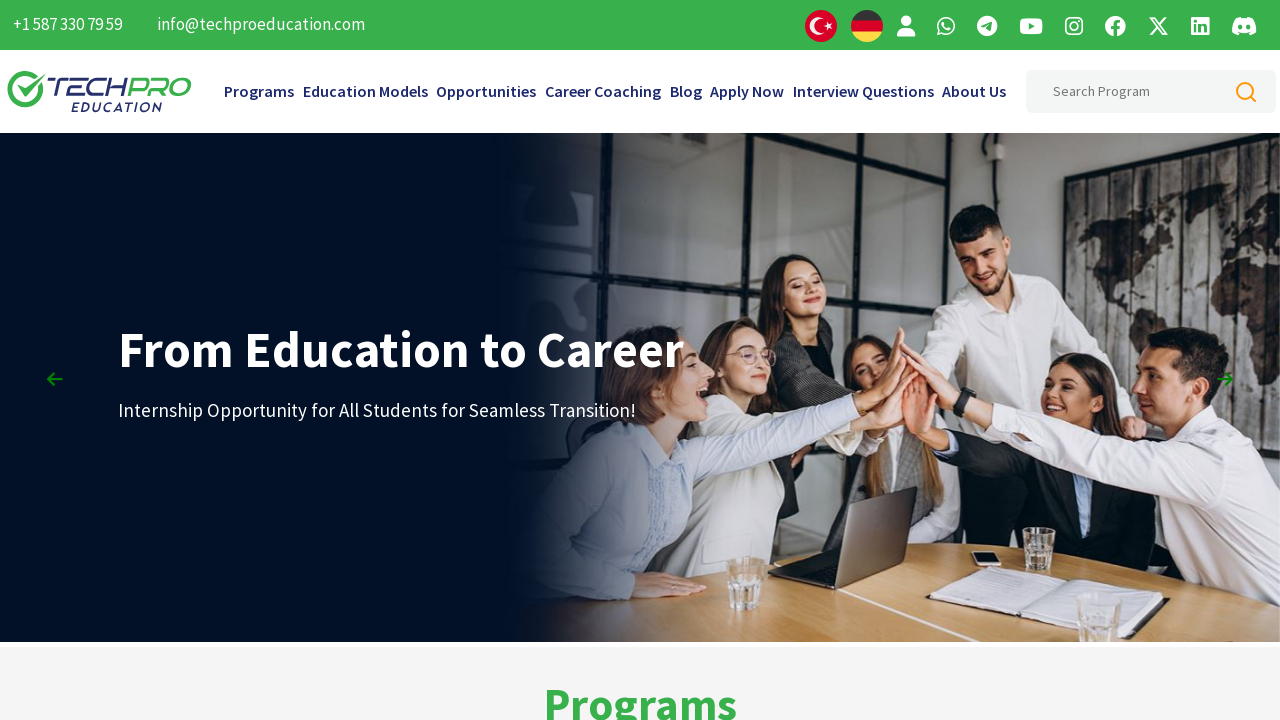

Waited for page to fully load (1500ms timeout)
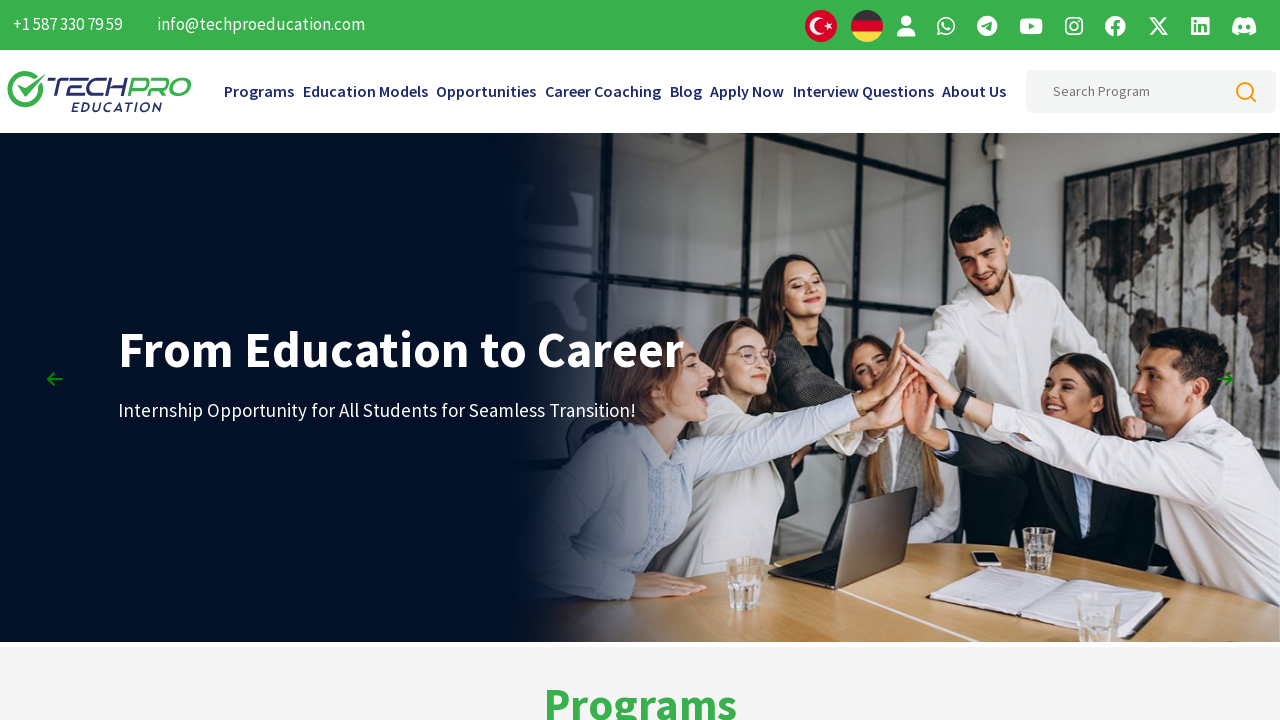

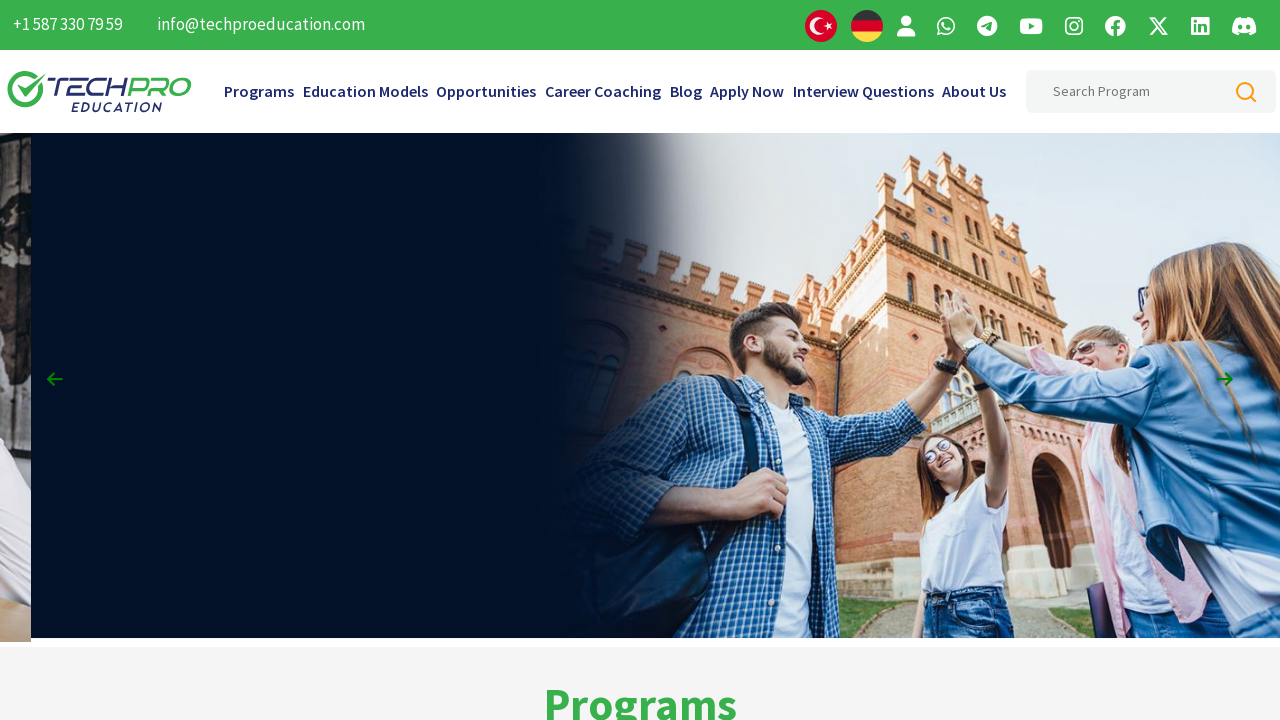